Tests JavaScript prompt dialog by clicking a button, entering text in the prompt, and verifying the result

Starting URL: http://www.w3schools.com/js/tryit.asp?filename=tryjs_prompt

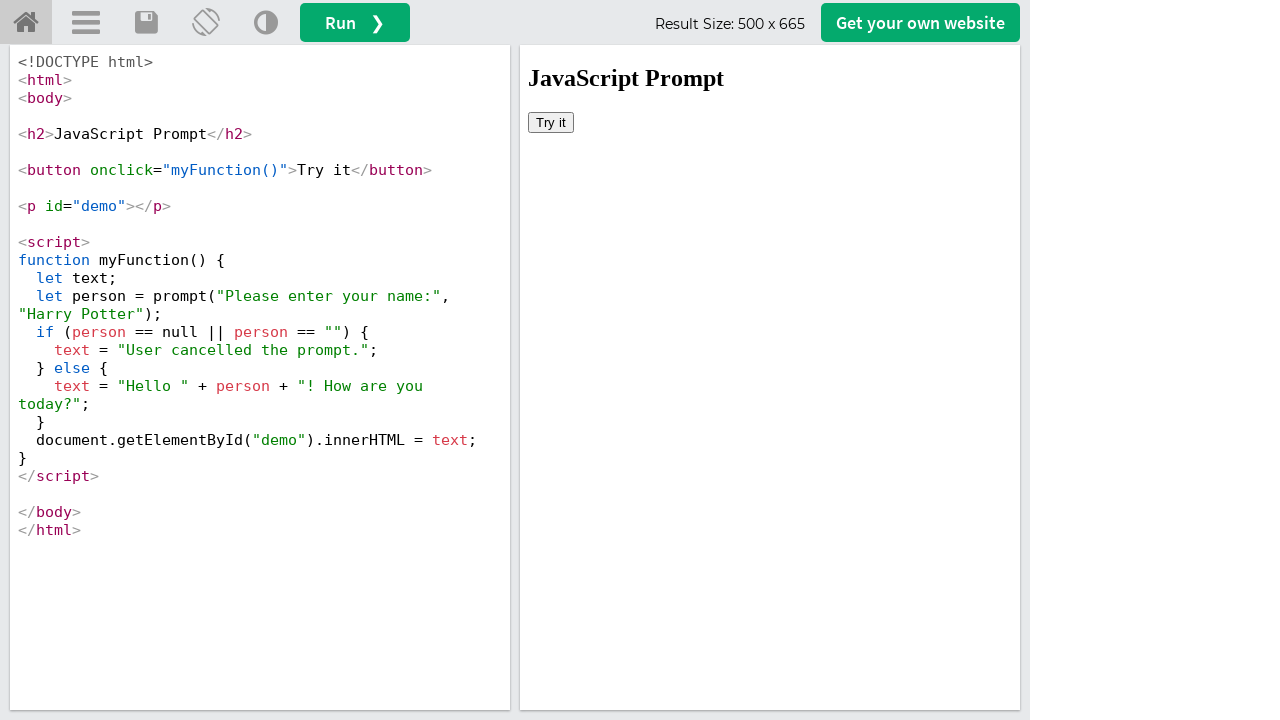

Set up dialog handler to accept prompt with 'Flying Monkey'
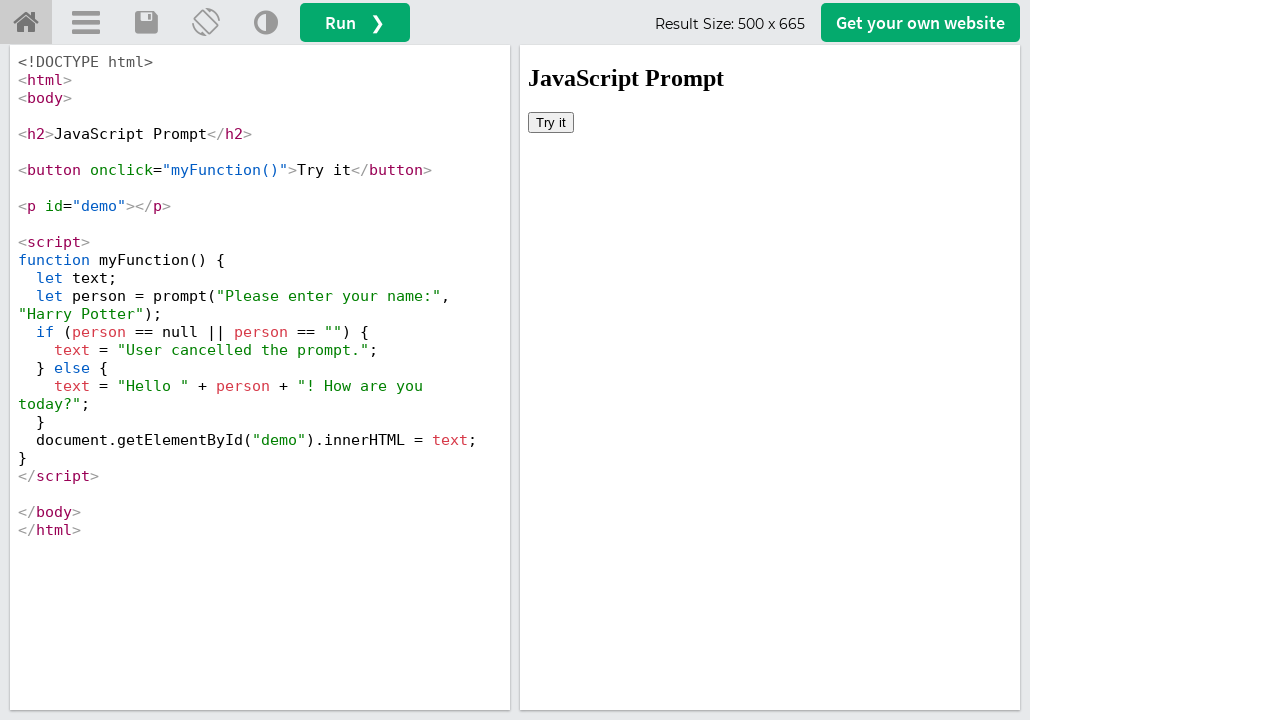

Clicked button in iframe to trigger JavaScript prompt dialog at (551, 122) on #iframeResult >> internal:control=enter-frame >> button
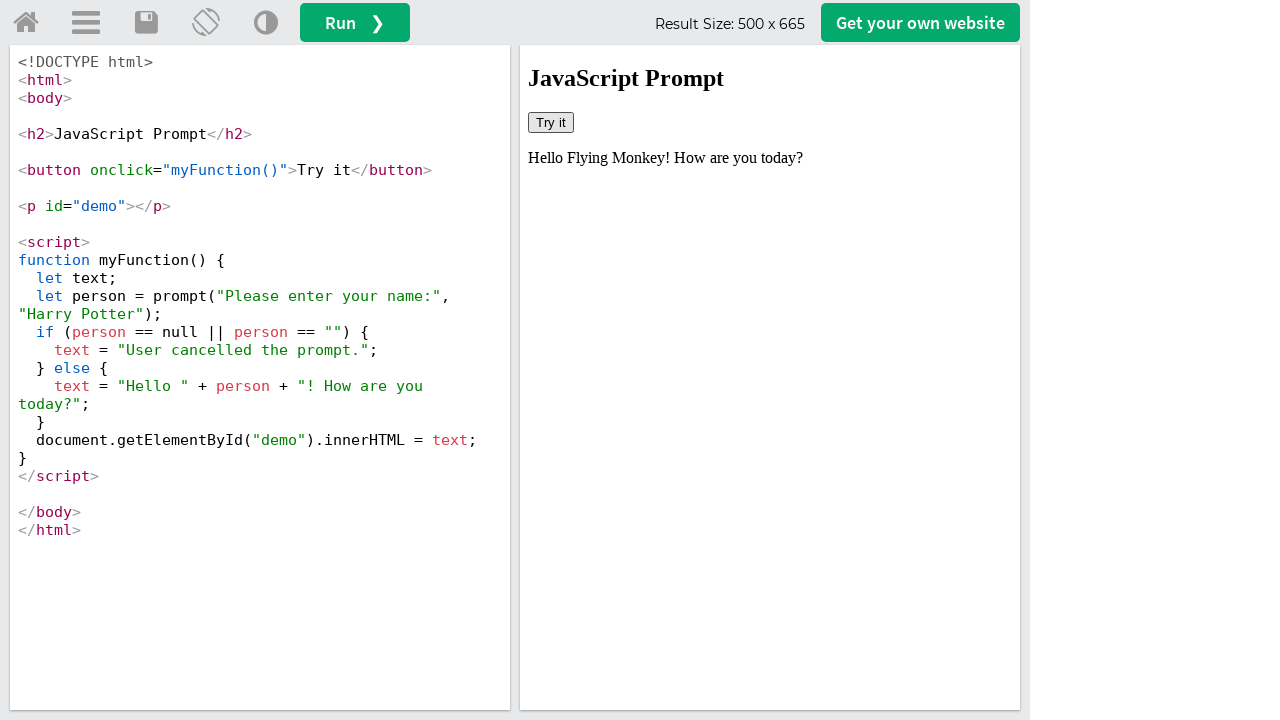

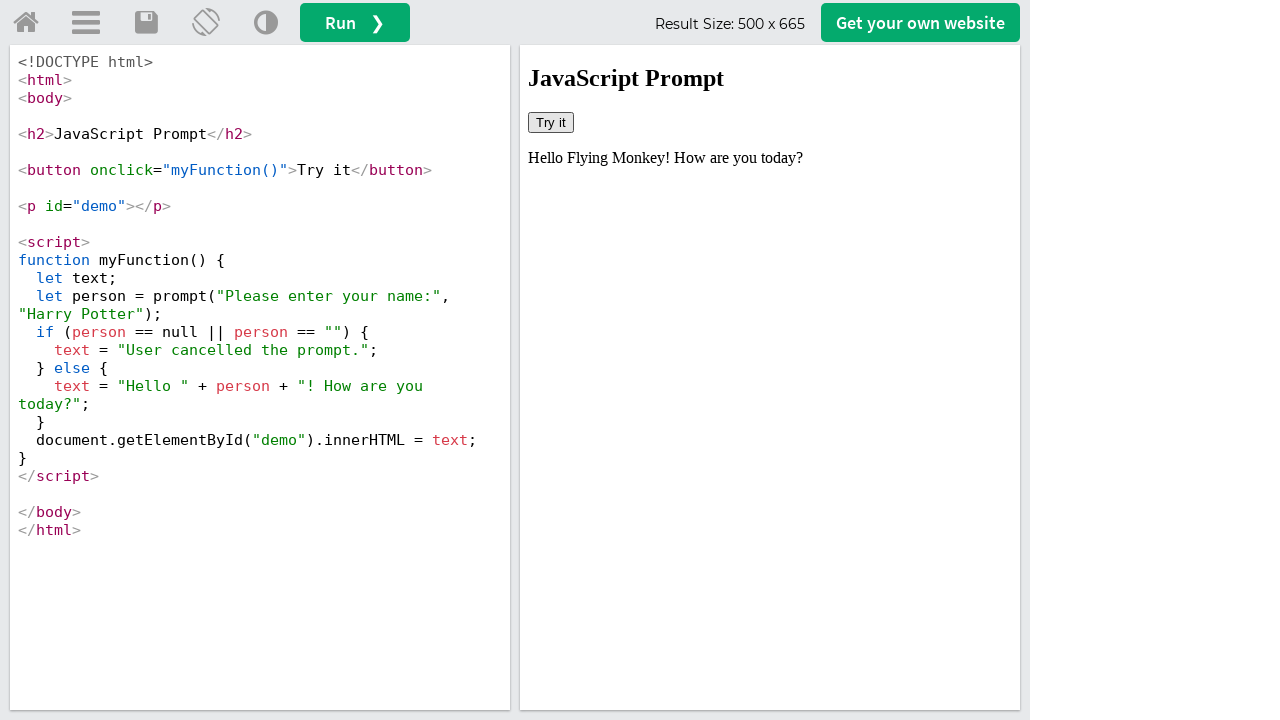